Tests window switching functionality by clicking a button that opens a new tab, switching to it, and then switching back to the original window

Starting URL: https://formy-project.herokuapp.com/switch-window

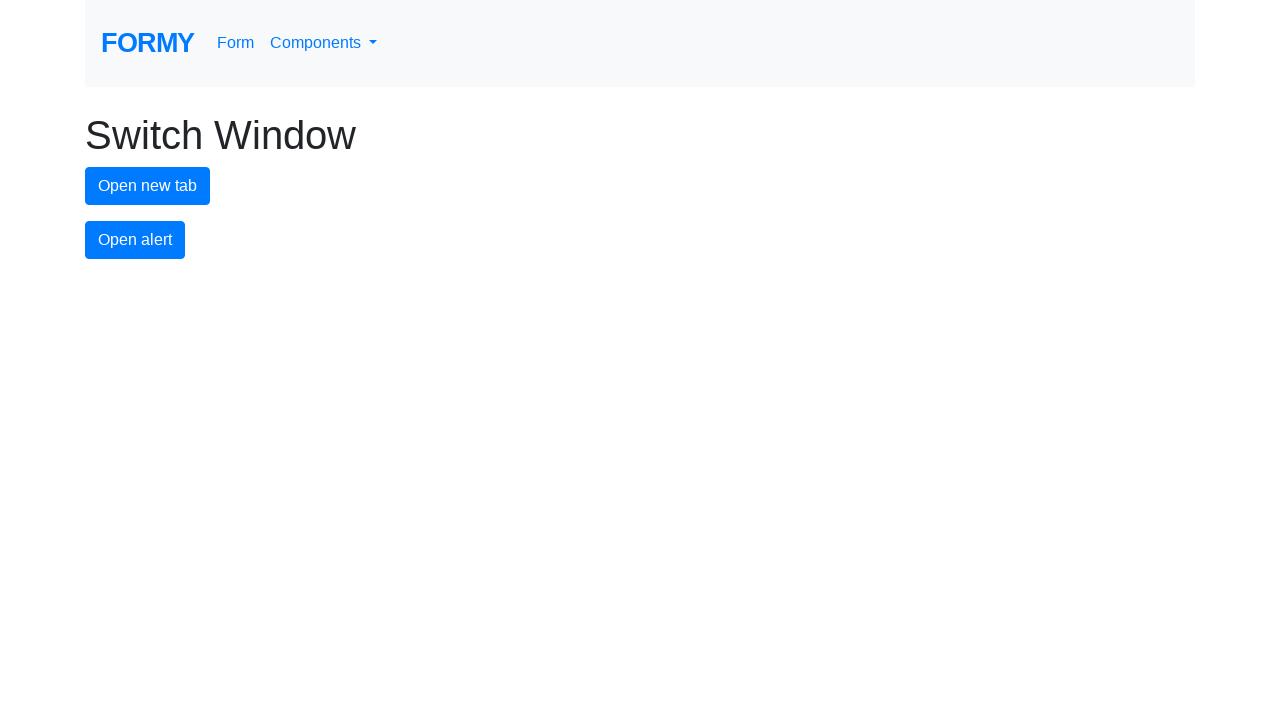

Clicked button to open new tab at (148, 186) on #new-tab-button
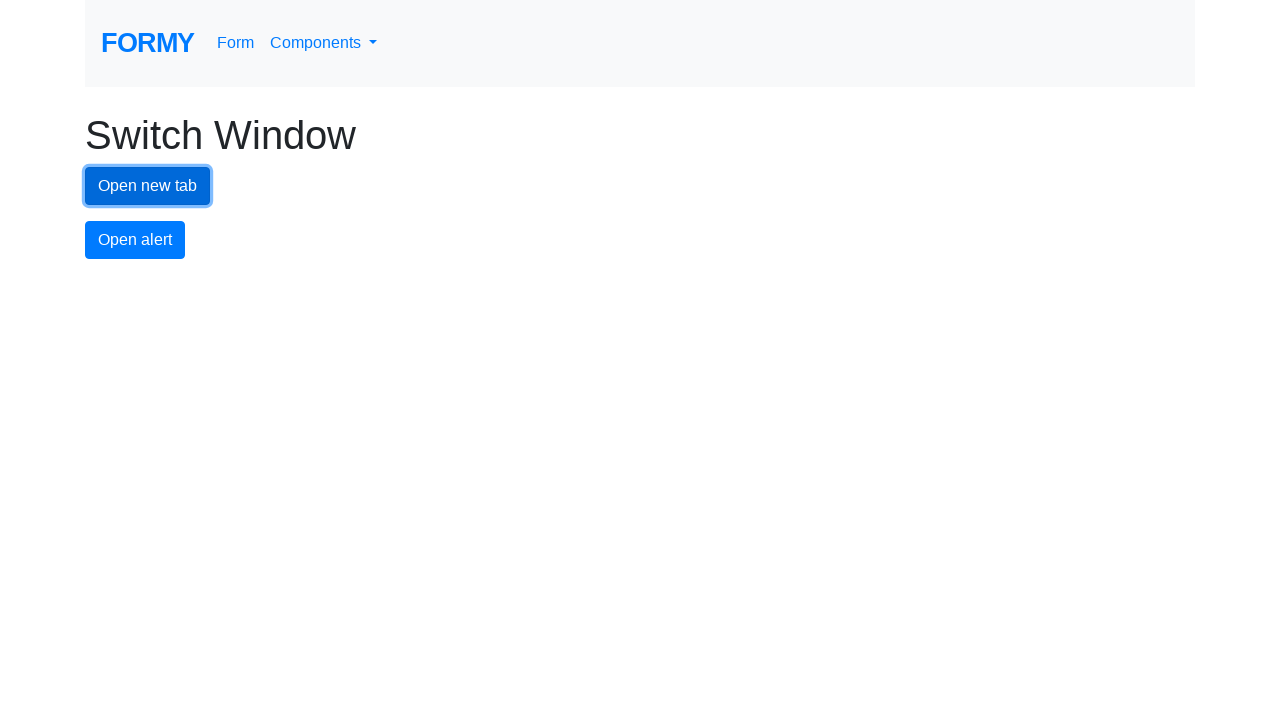

Waited for new tab to open
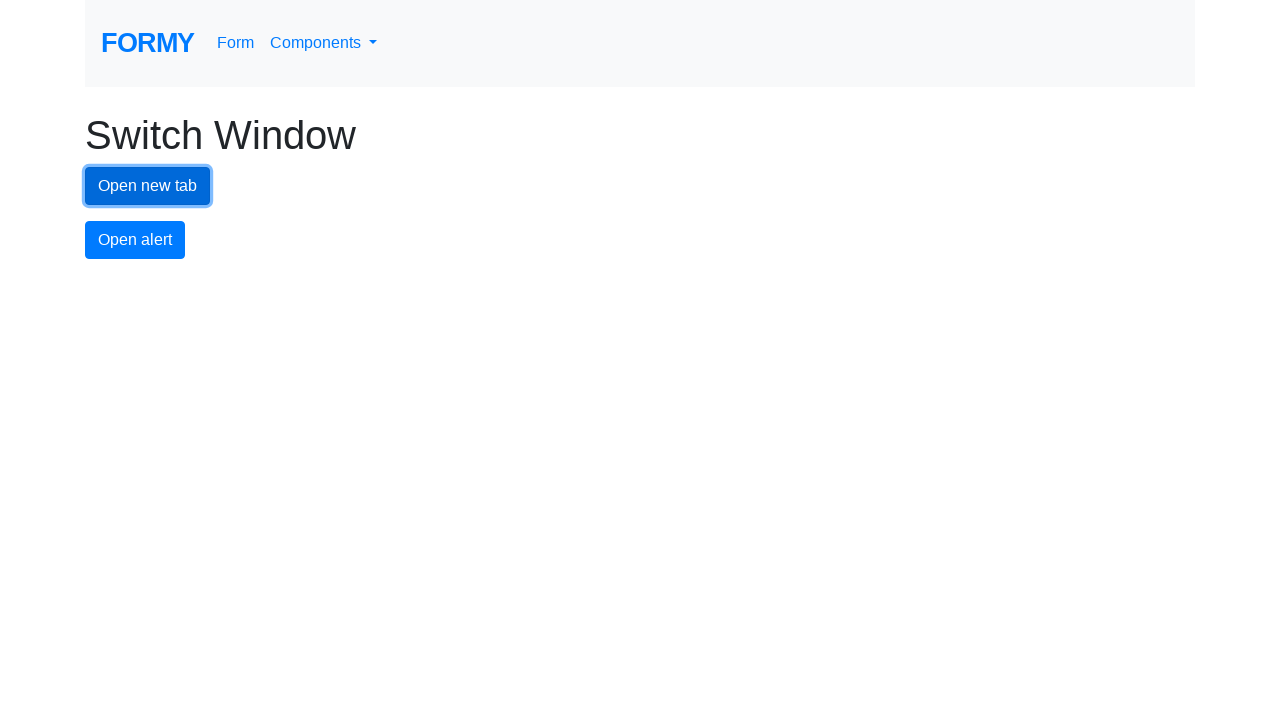

Retrieved all open pages from context
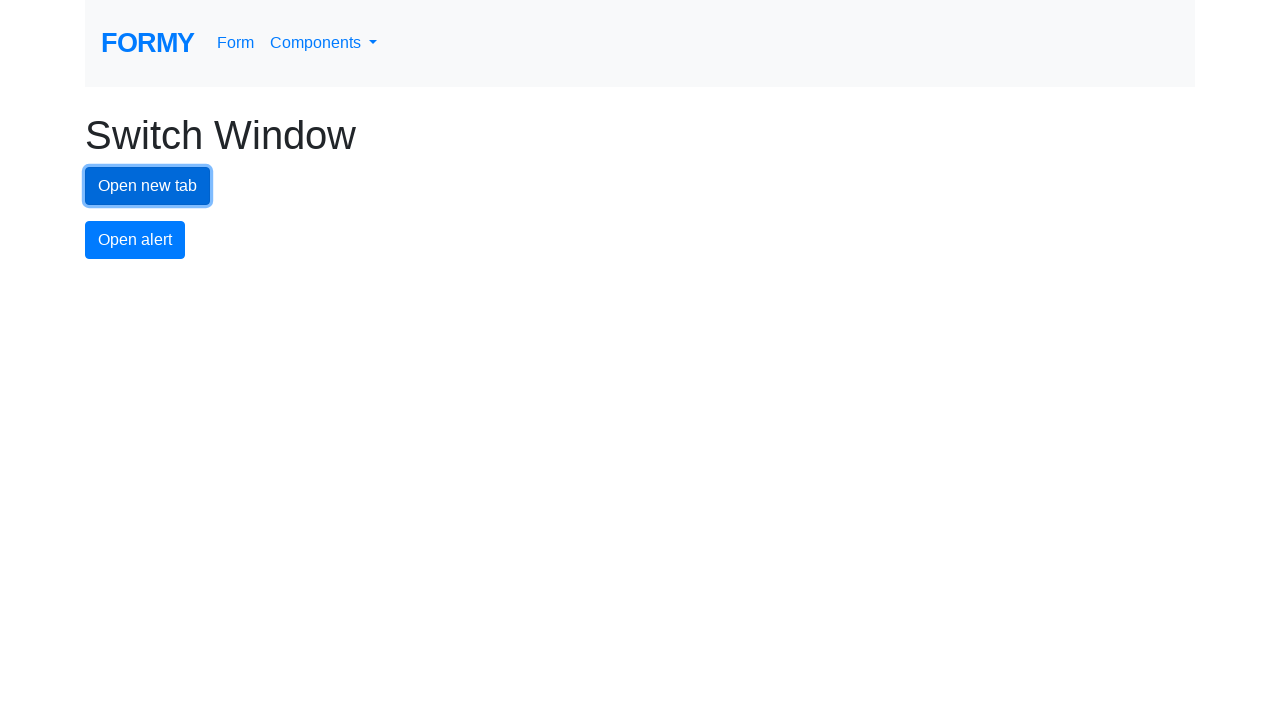

Switched to newly opened tab
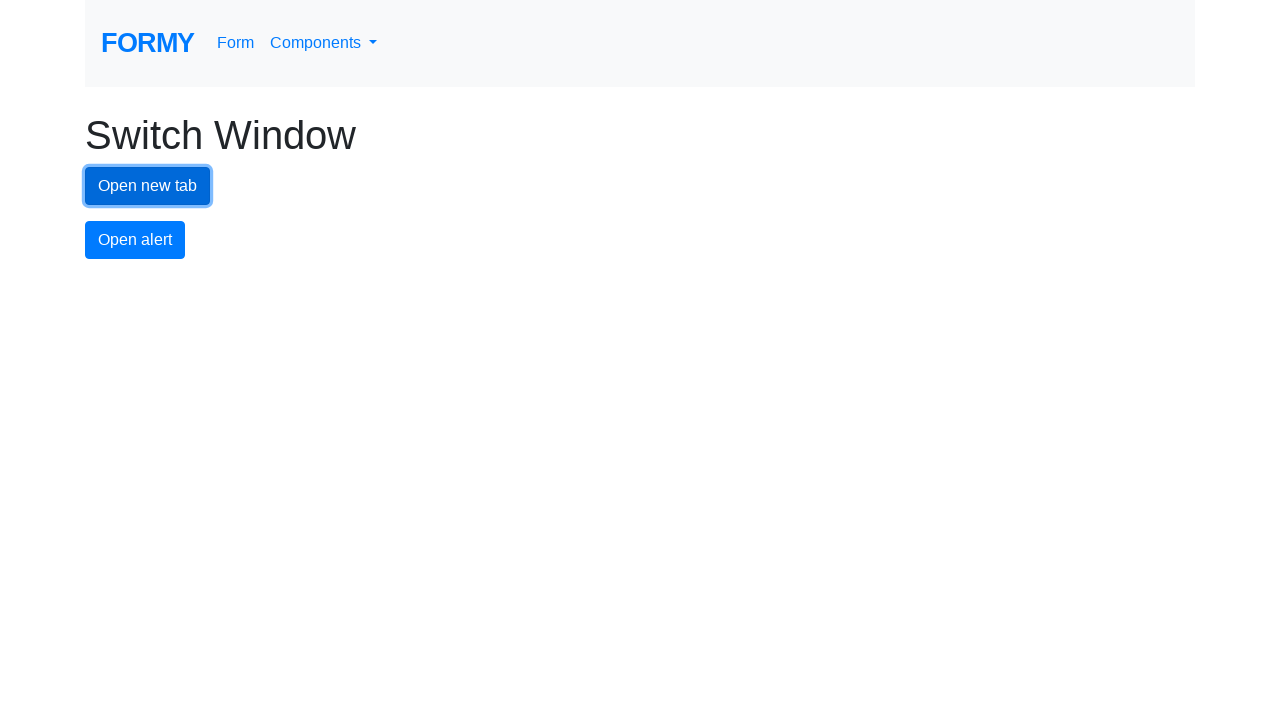

Waited on new tab
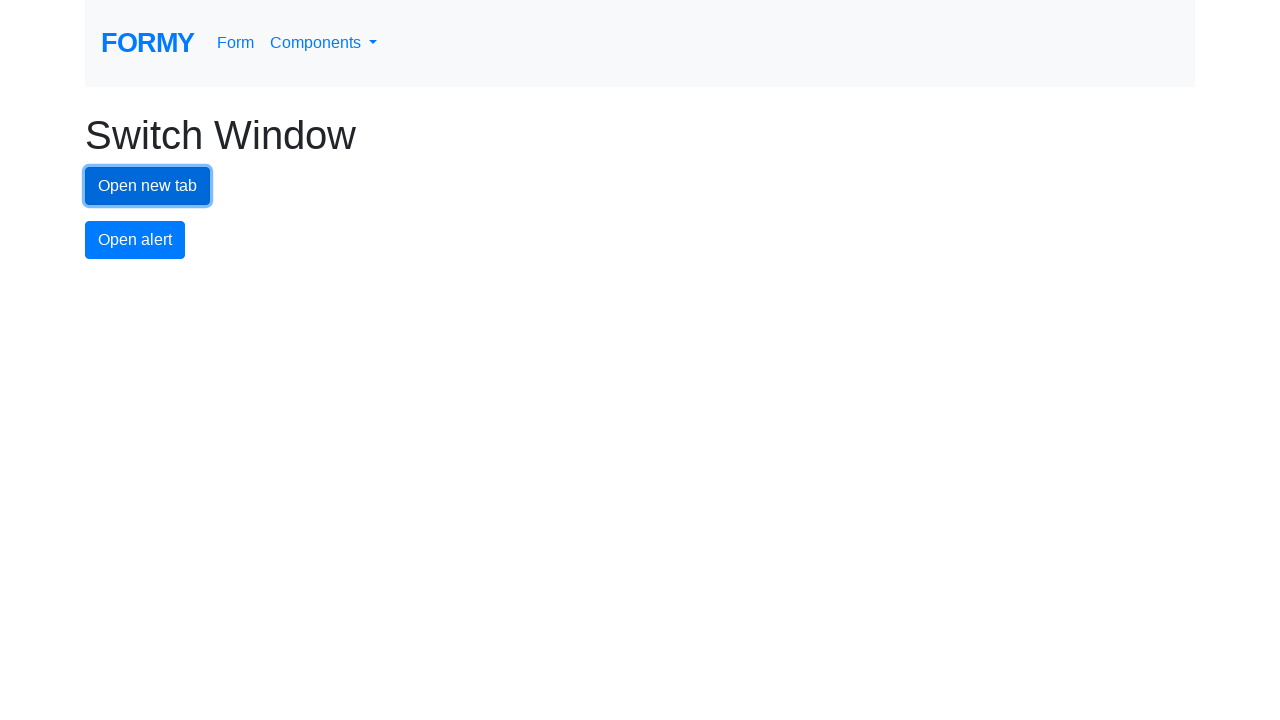

Switched back to original tab
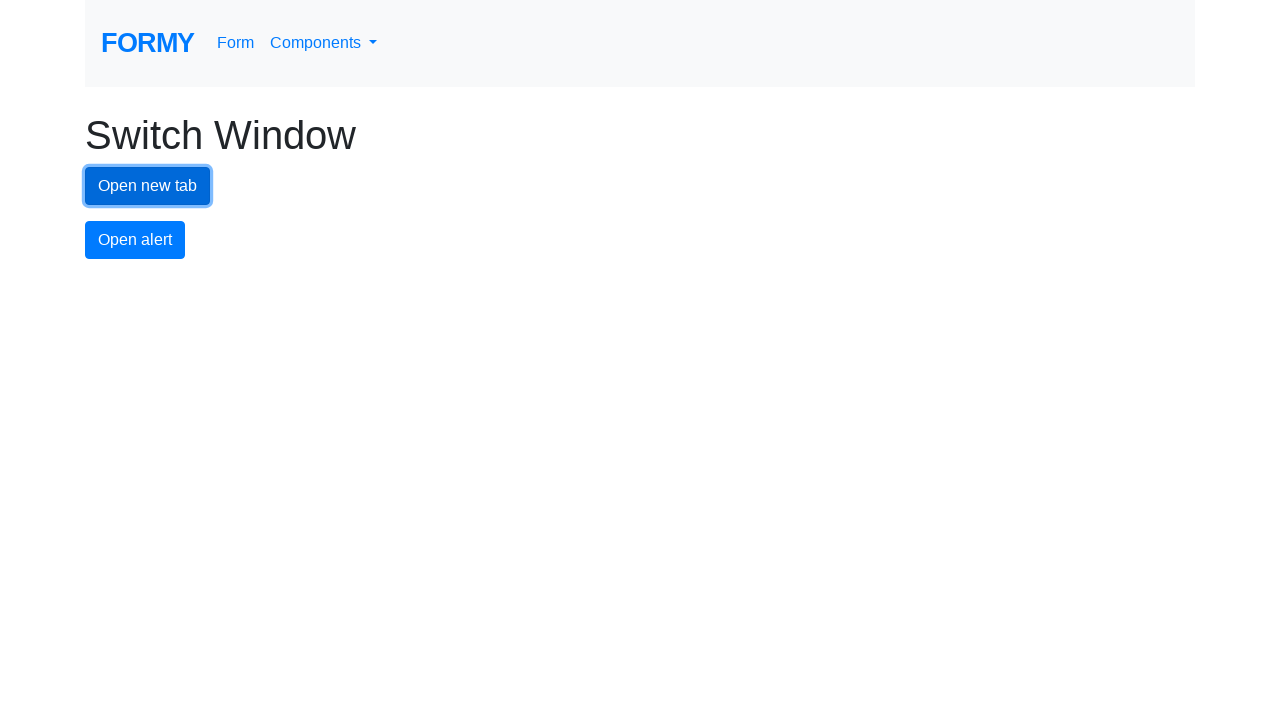

Waited on original tab
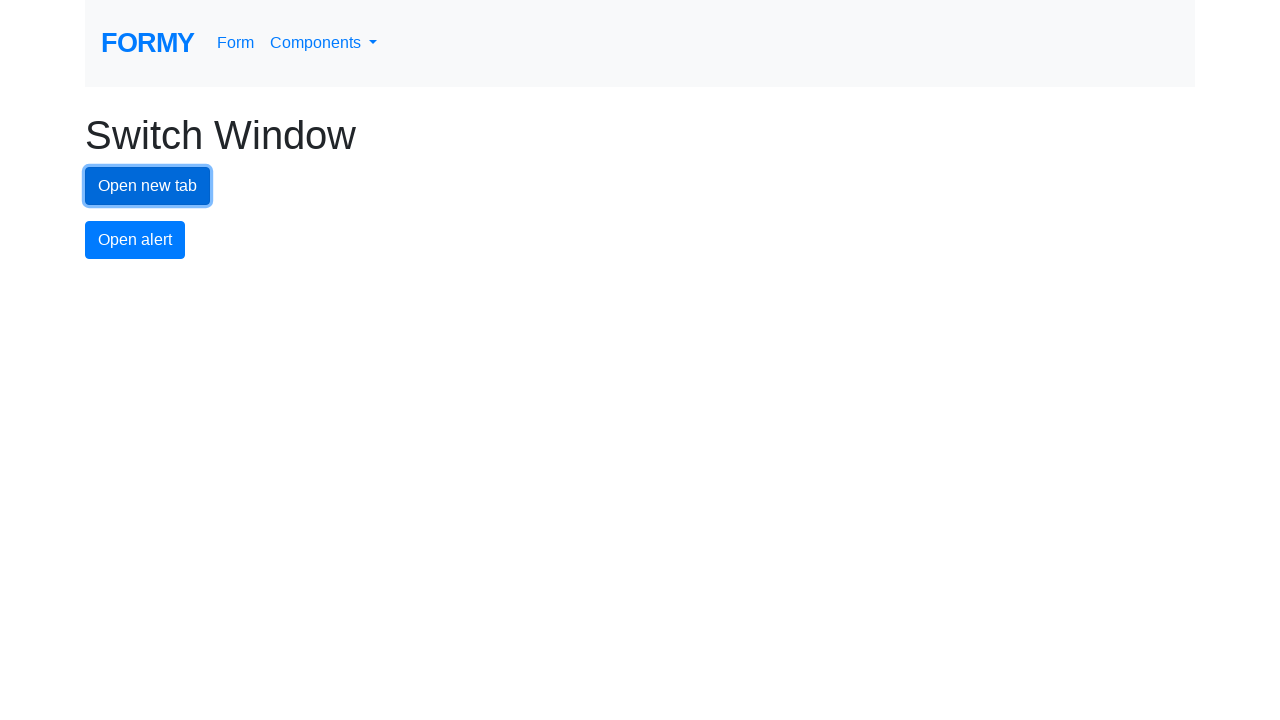

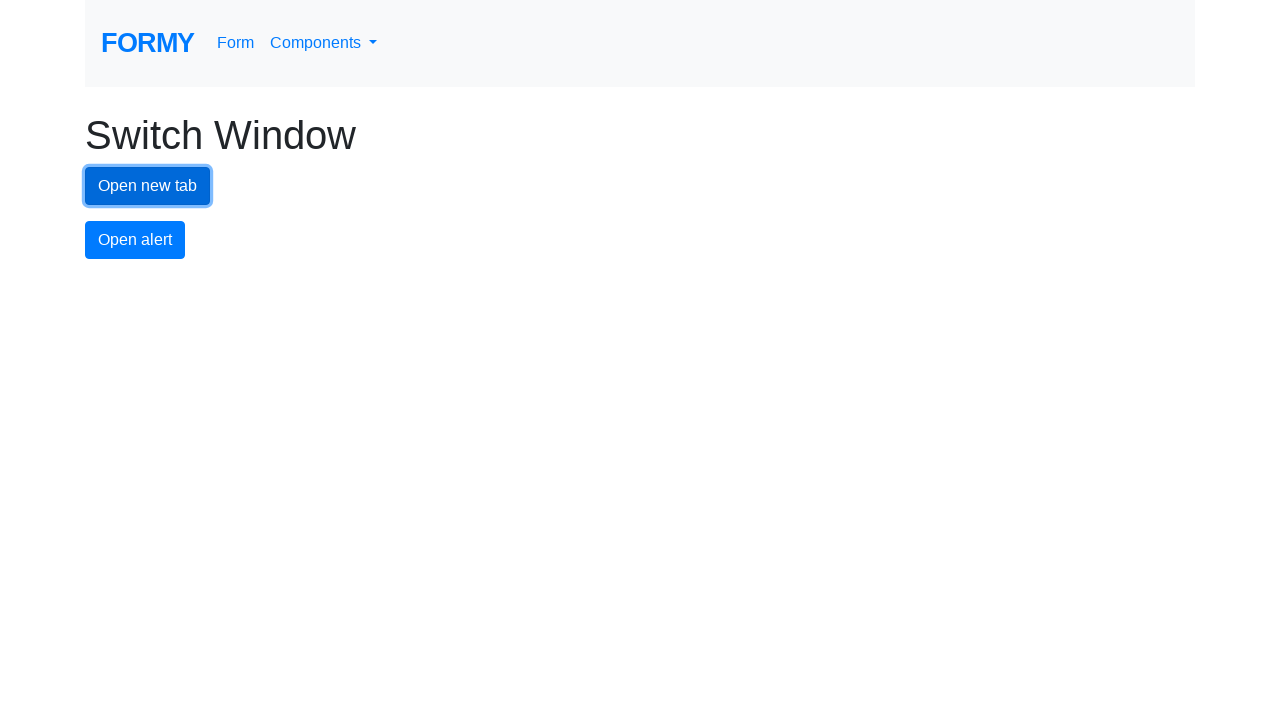